Navigates to an Angular demo application and clicks the library navigation button to access the library section

Starting URL: https://rahulshettyacademy.com/angularAppdemo/

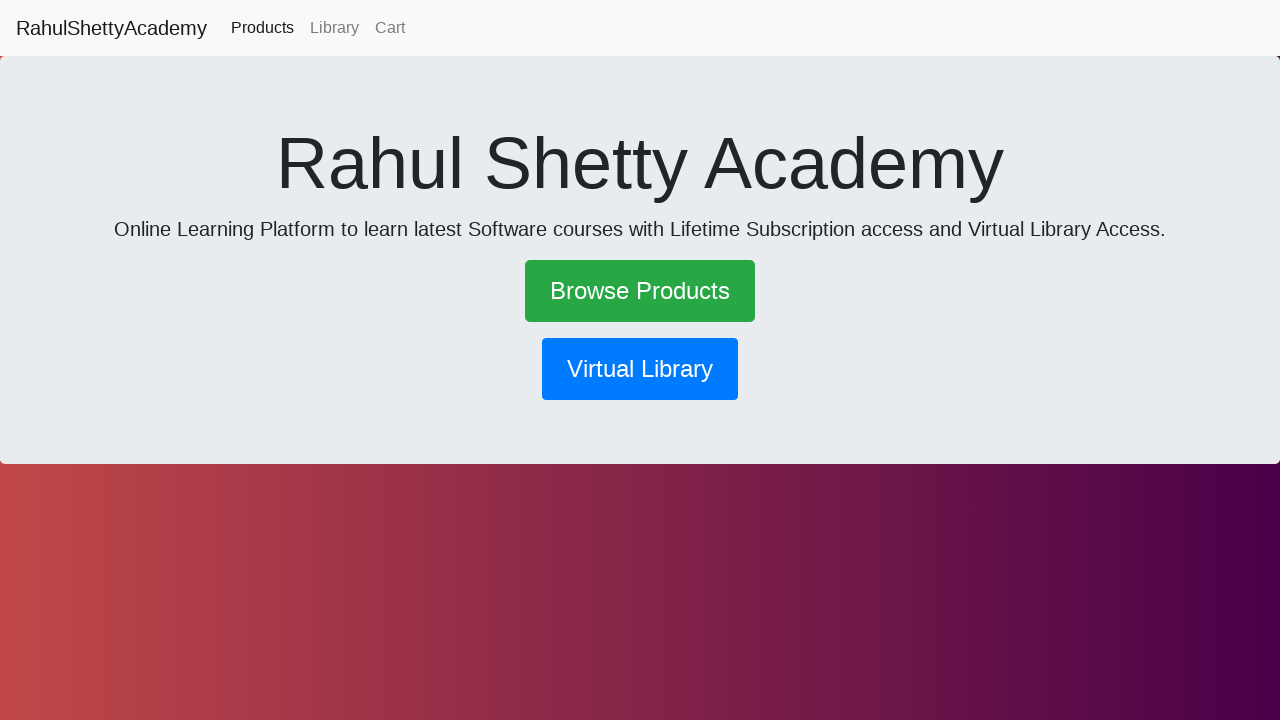

Clicked the library navigation button at (640, 369) on button[routerlink='/library']
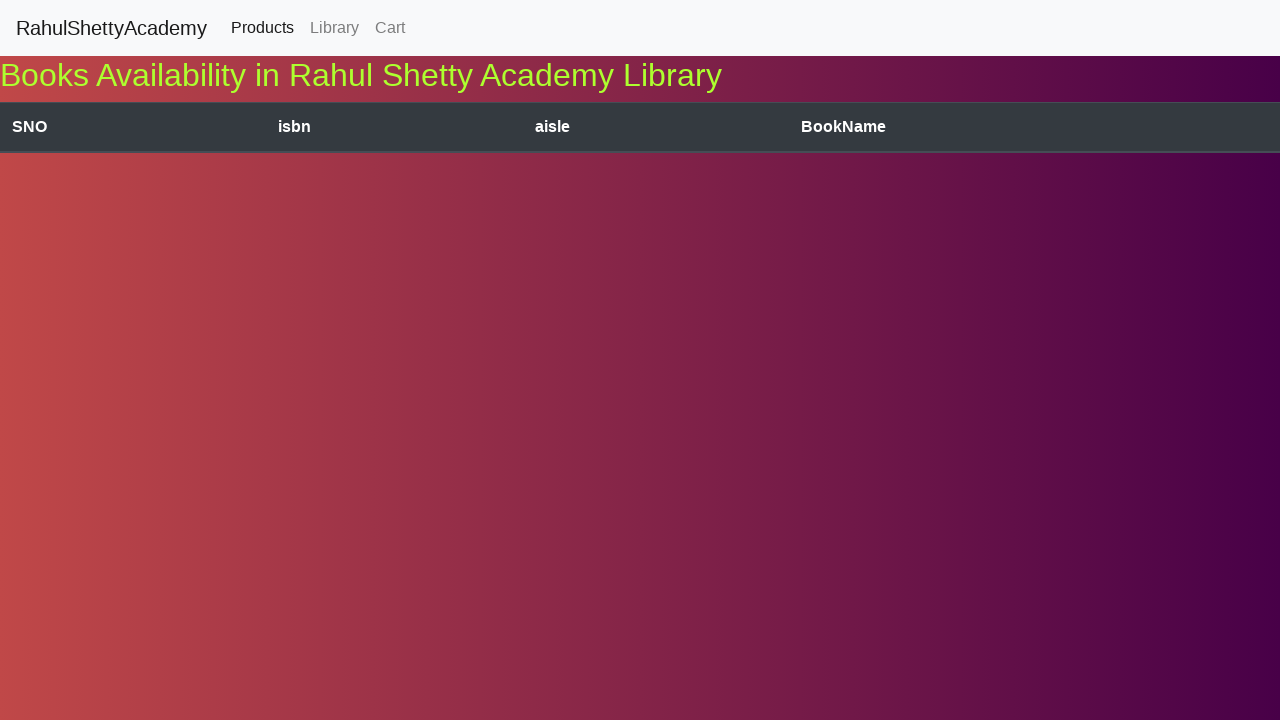

Waited for network to become idle after navigation to library section
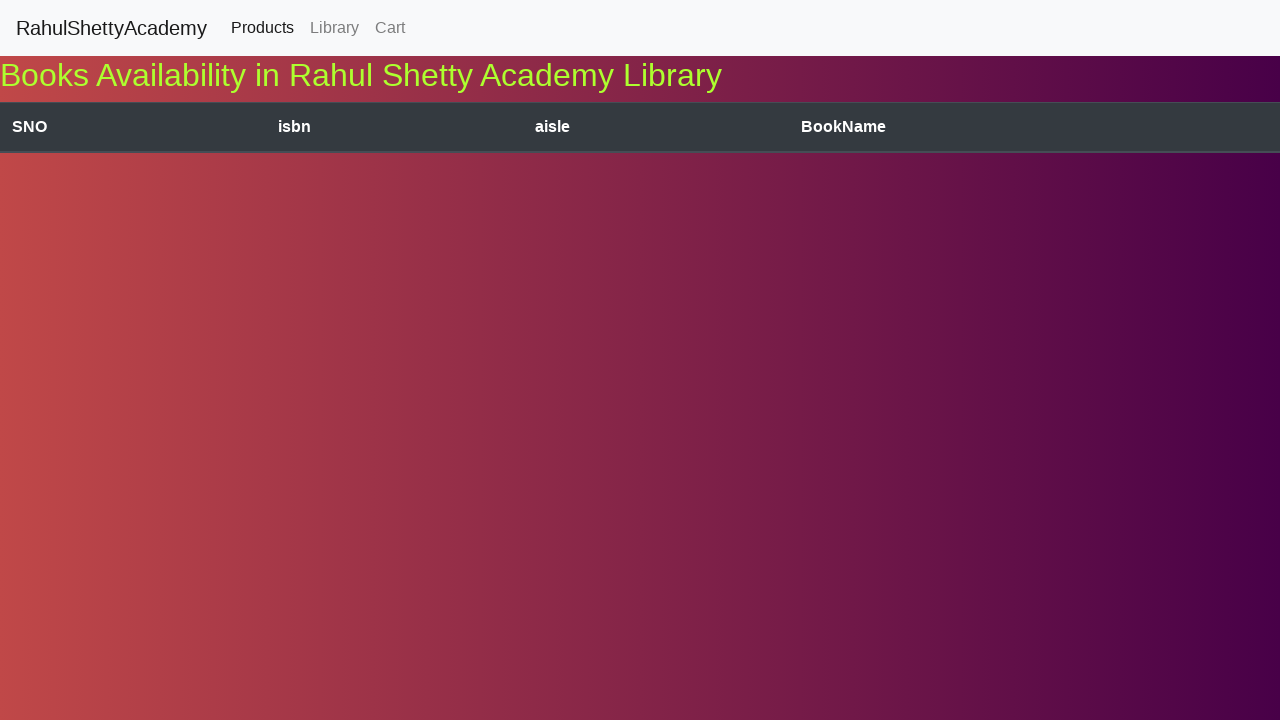

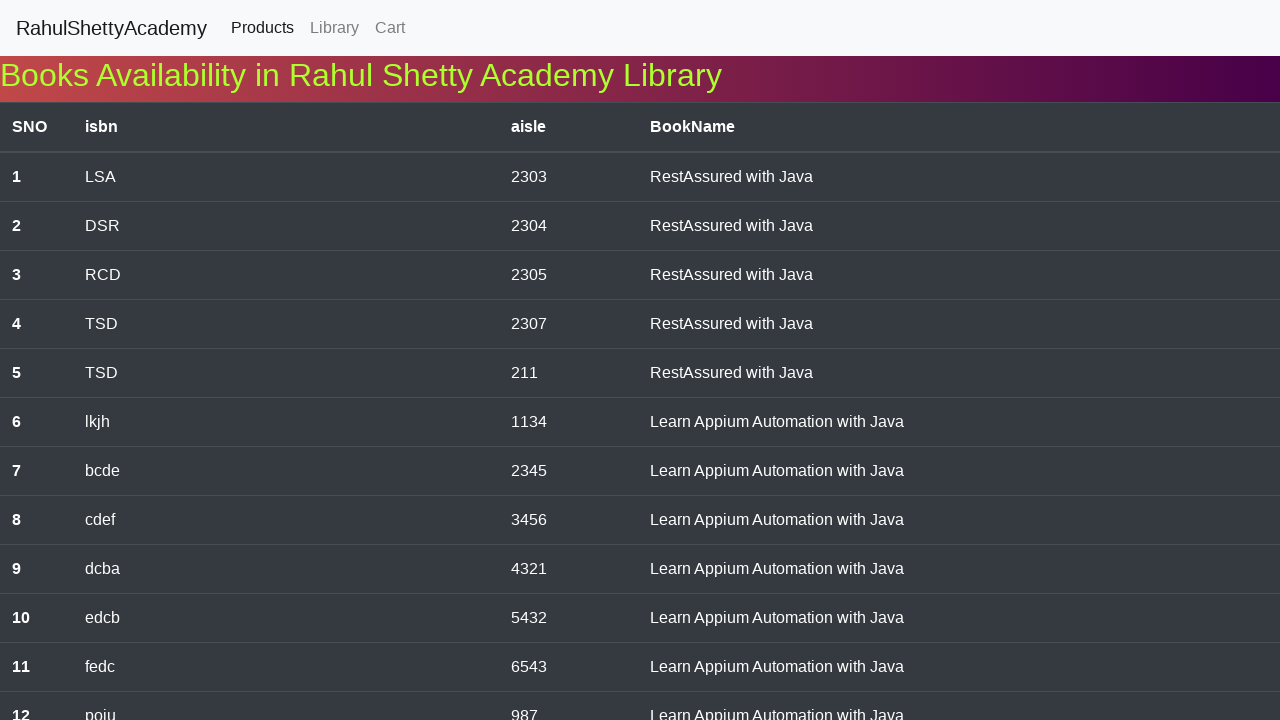